Tests explicit wait functionality by waiting for a loader button to become visible and then clicking it on an automation testing practice page.

Starting URL: https://automationtesting.co.uk/loader.html

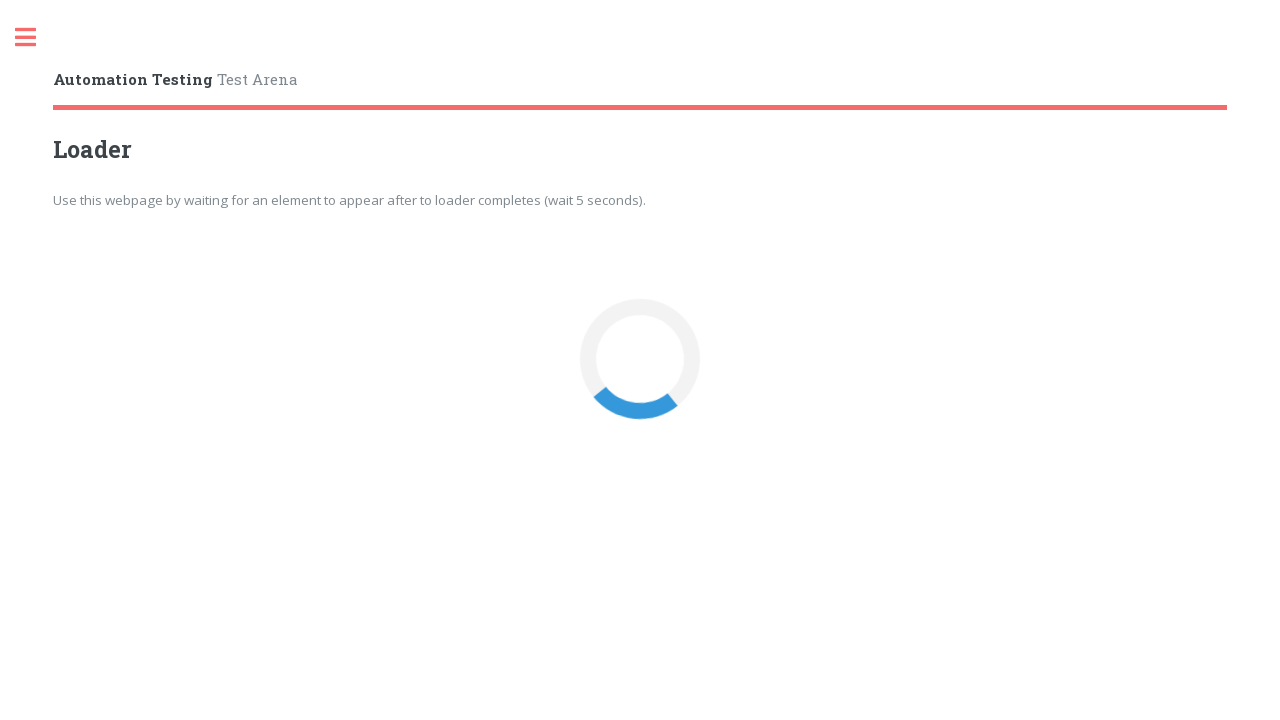

Waited for loader button to become visible
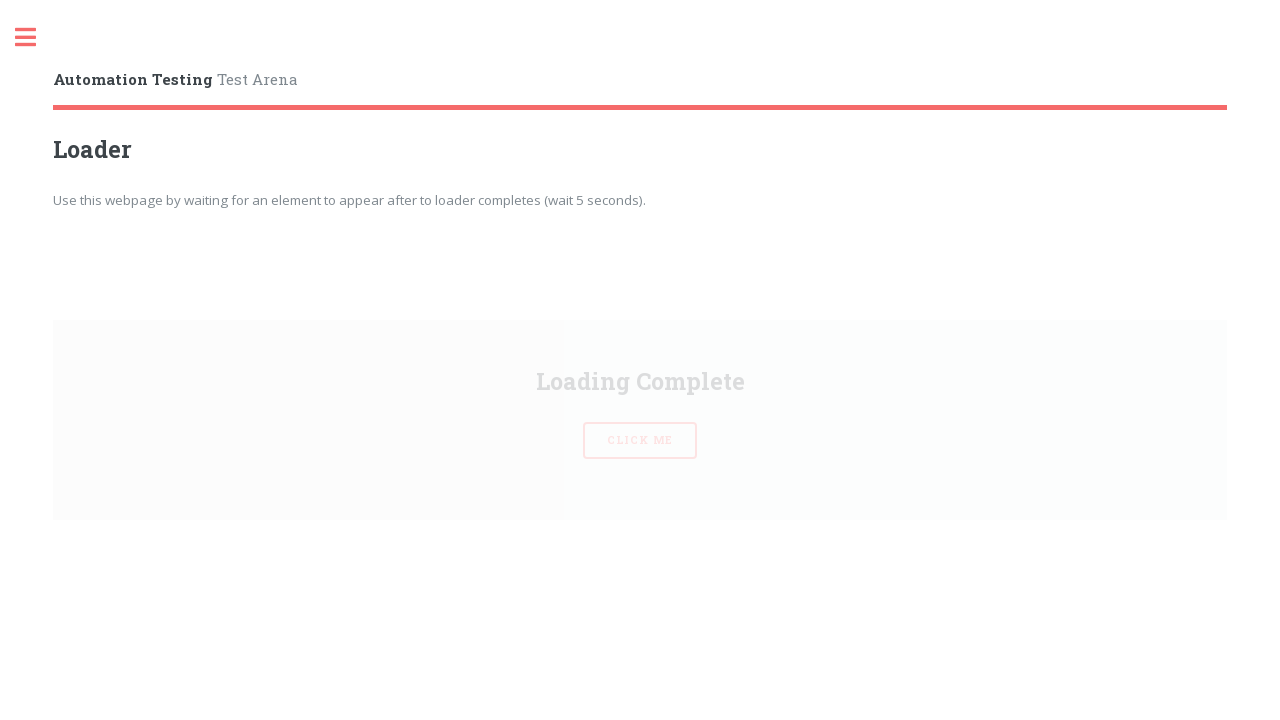

Clicked the loader button at (640, 360) on button#loaderBtn
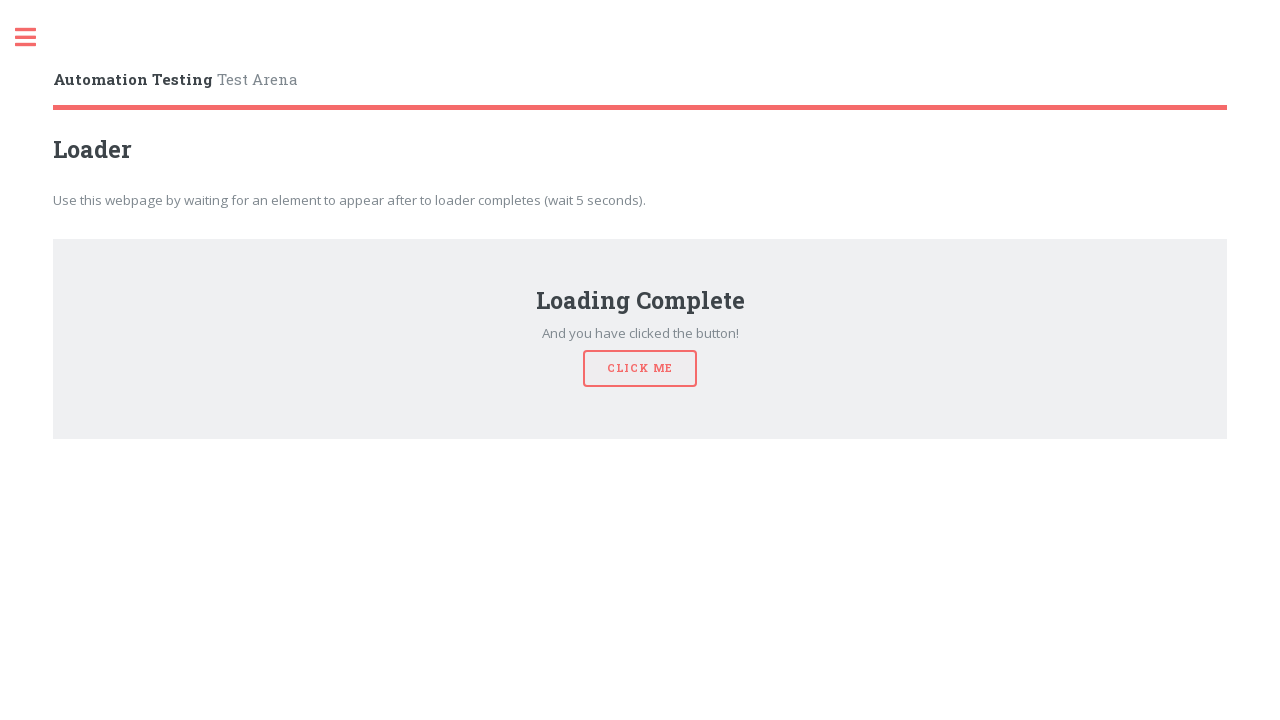

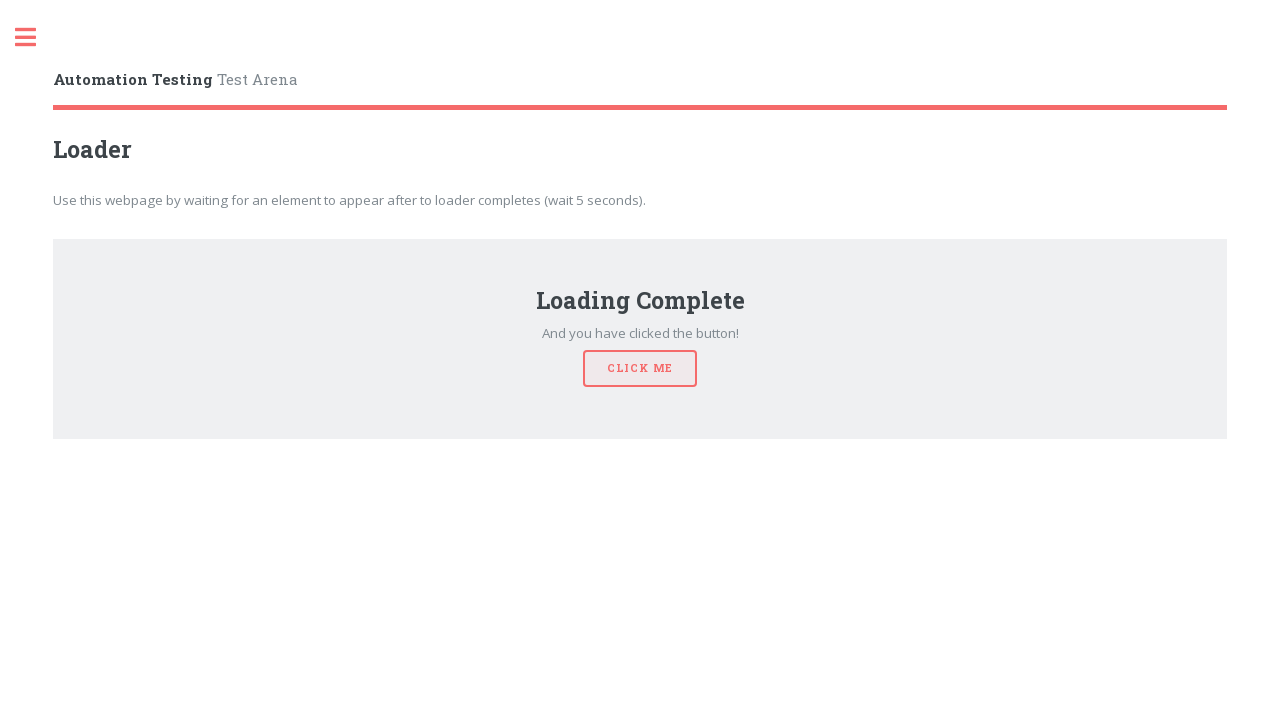